Tests filling out a complete registration form with first name, last name, gender selection, date of birth, address, email, password, company, and role selection.

Starting URL: https://katalon-test.s3.amazonaws.com/demo-aut/dist/html/form.html

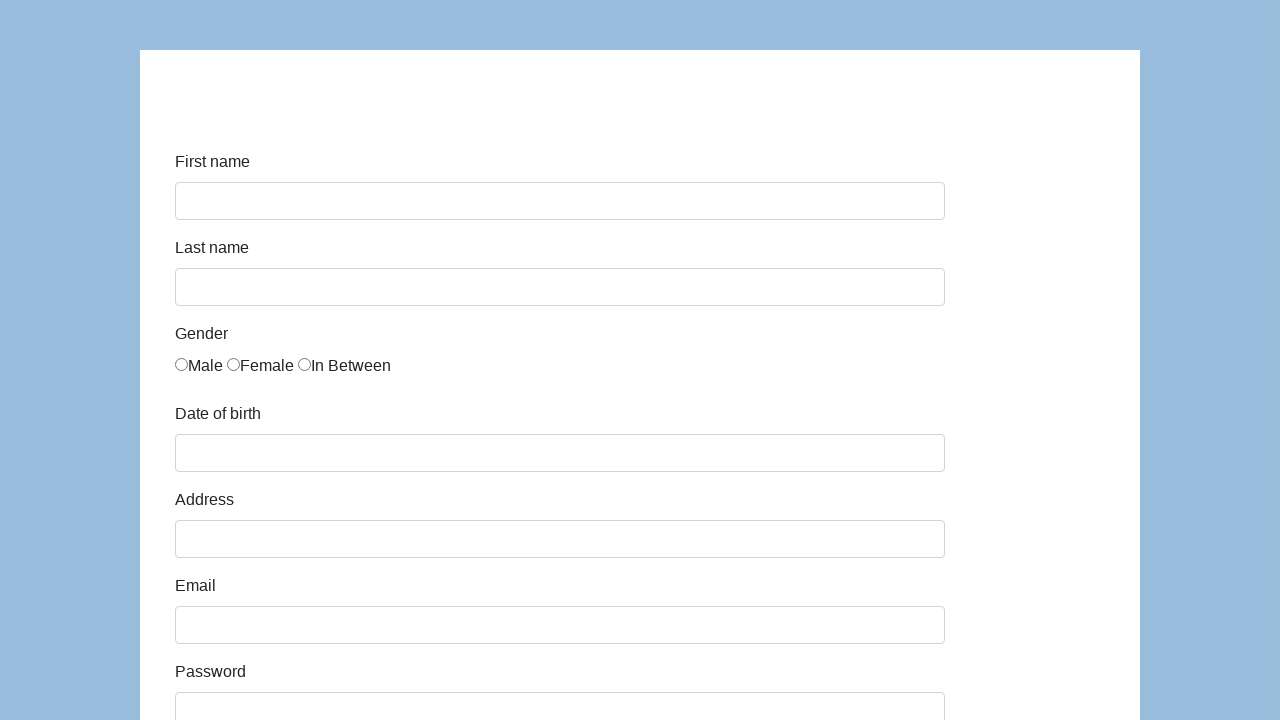

Navigated to registration form page
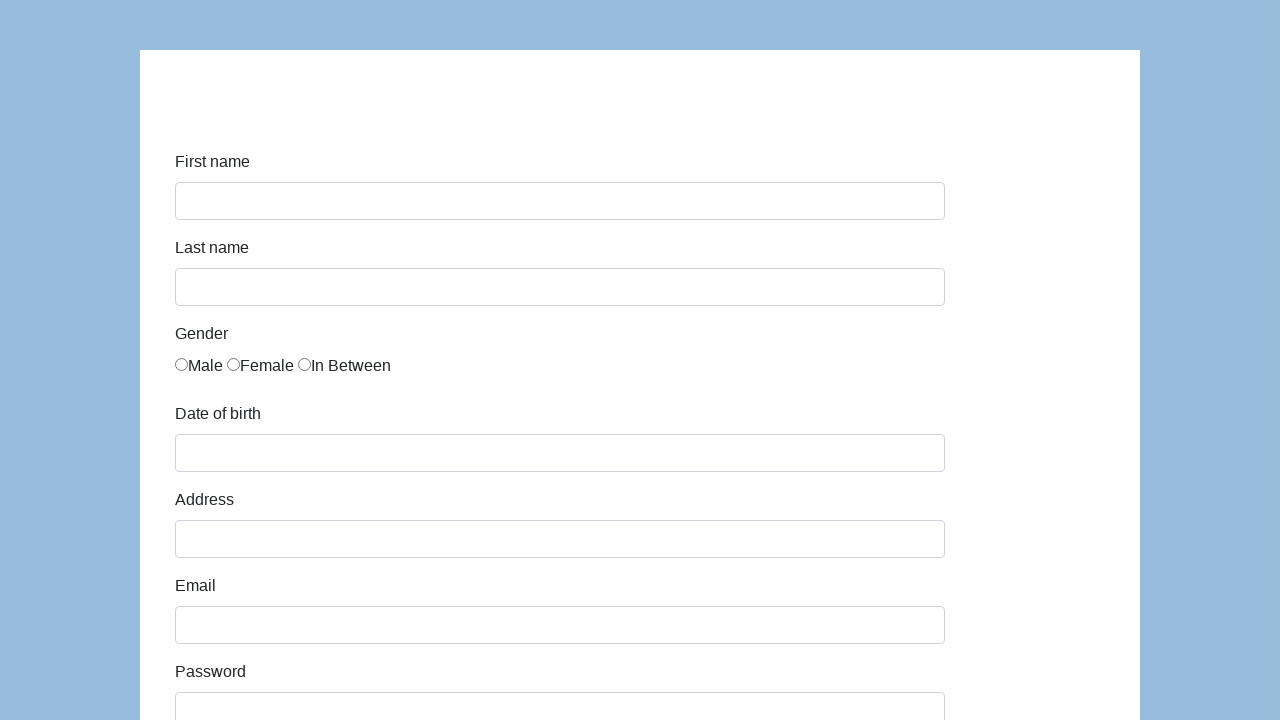

Filled first name with 'Karolina' on #first-name
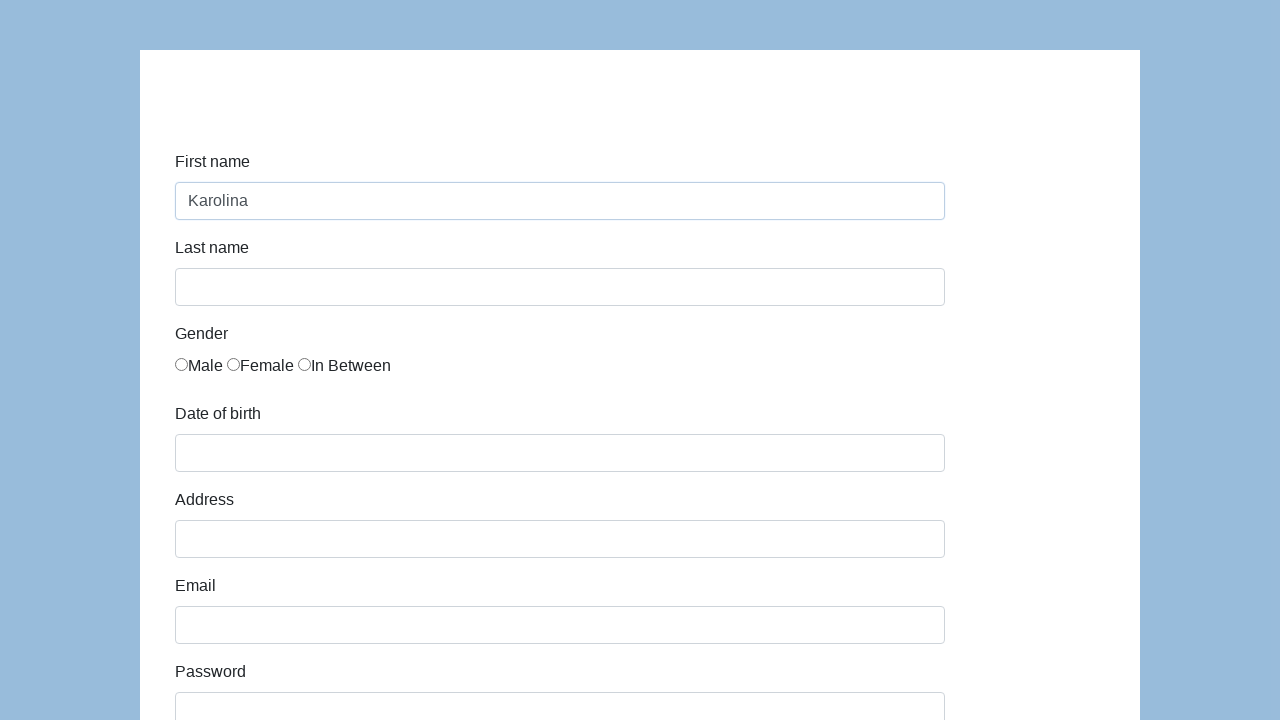

Filled last name with 'Kowalski' on #last-name
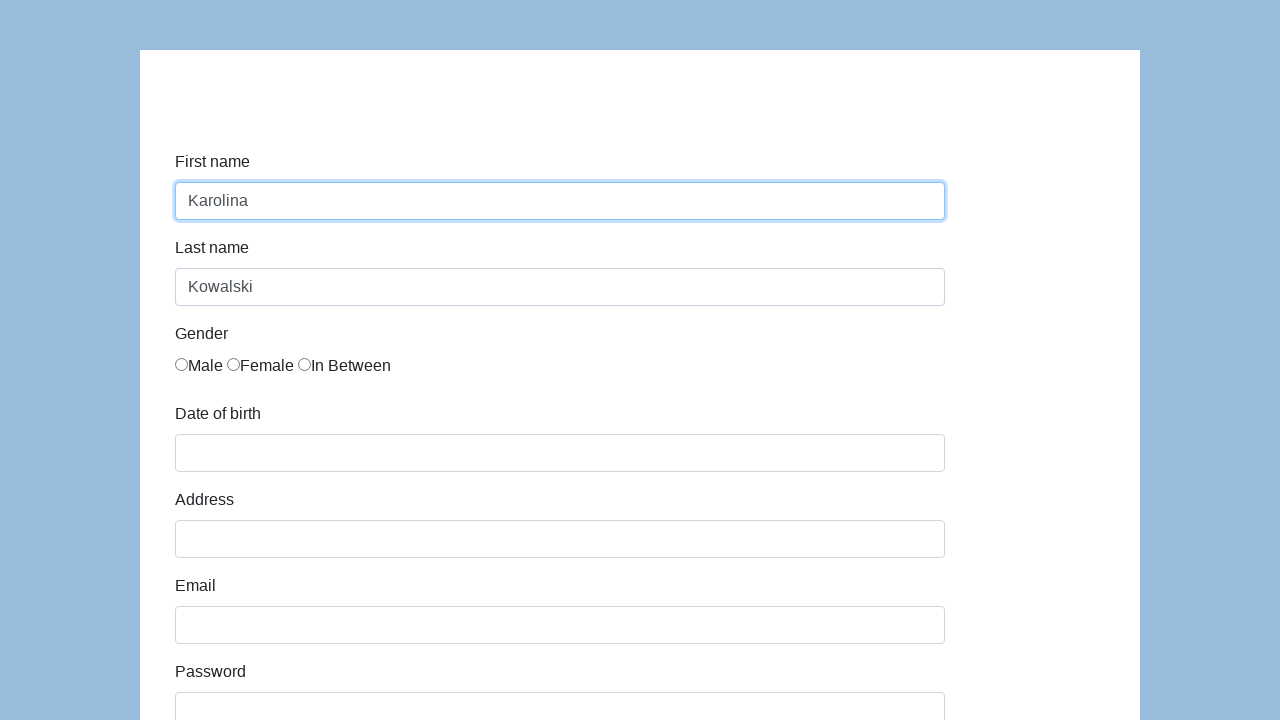

Clicked Male gender option at (199, 366) on xpath=//label[text()='Male']
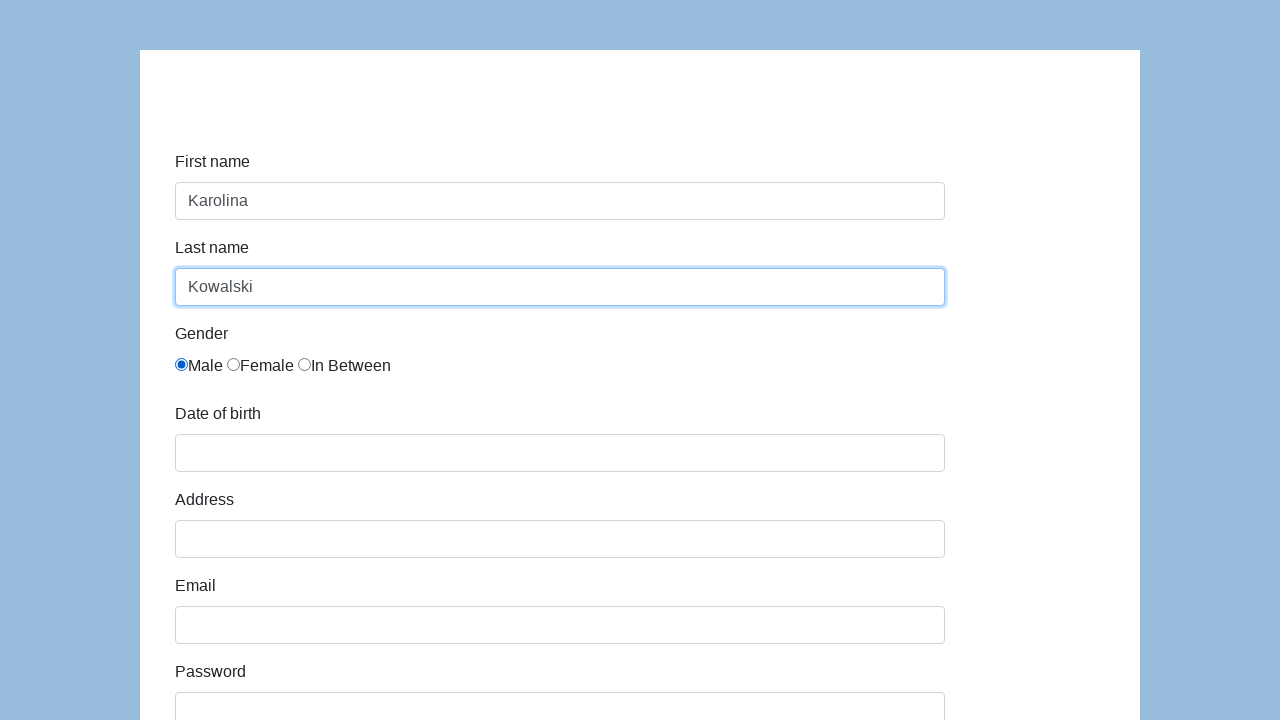

Clicked Female gender option at (260, 366) on xpath=//label[text()='Female']
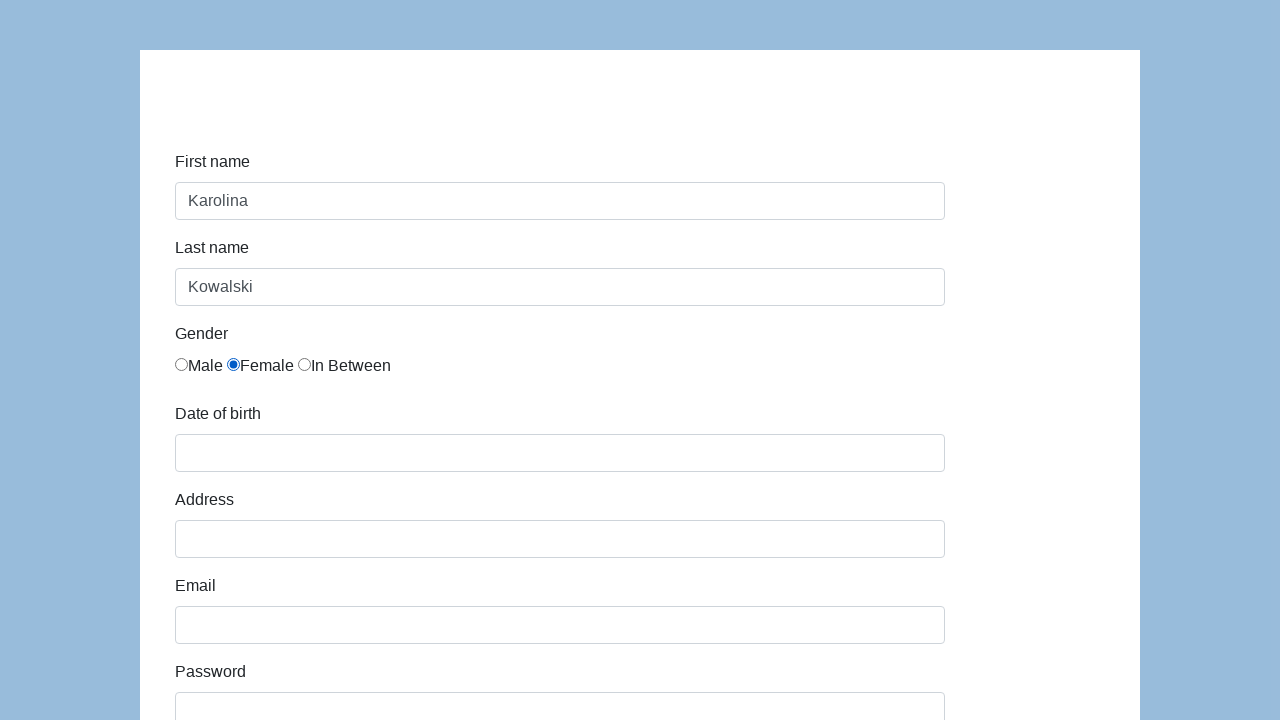

Clicked In Between gender option at (344, 366) on xpath=//label[text()='In Between']
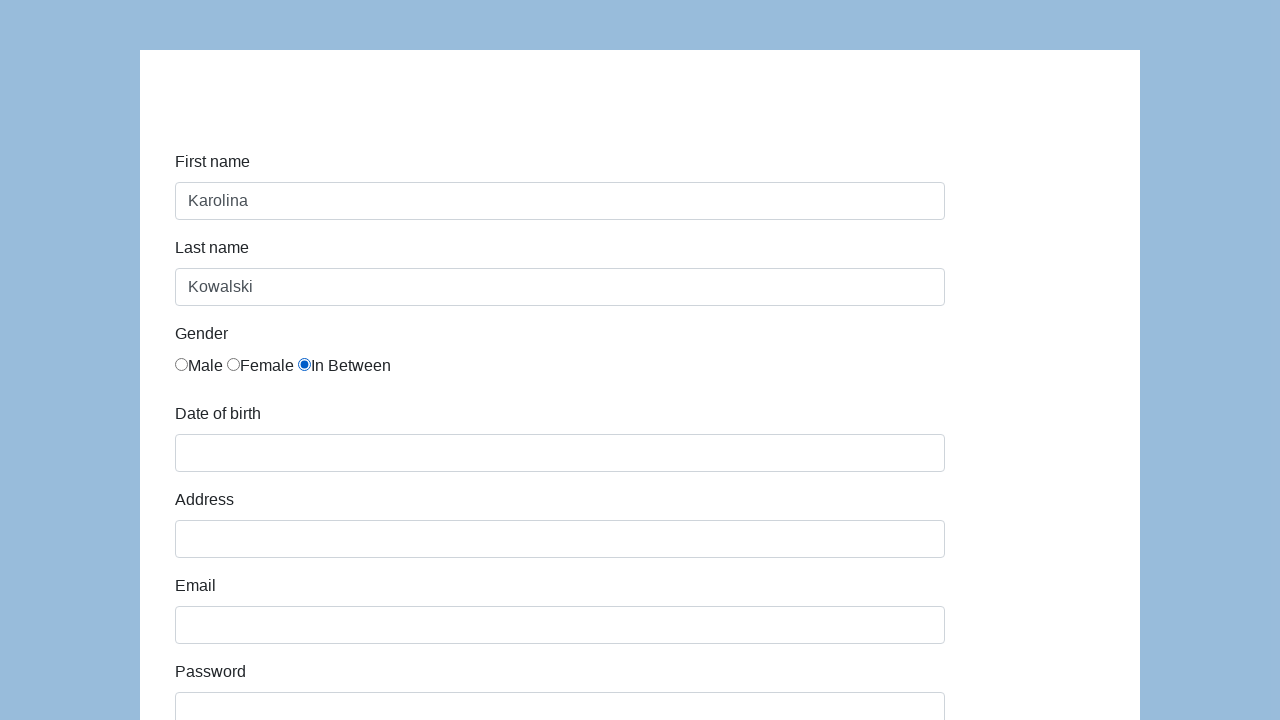

Selected Female as final gender choice at (234, 364) on xpath=//label[text()='Female']/input[@name='gender']
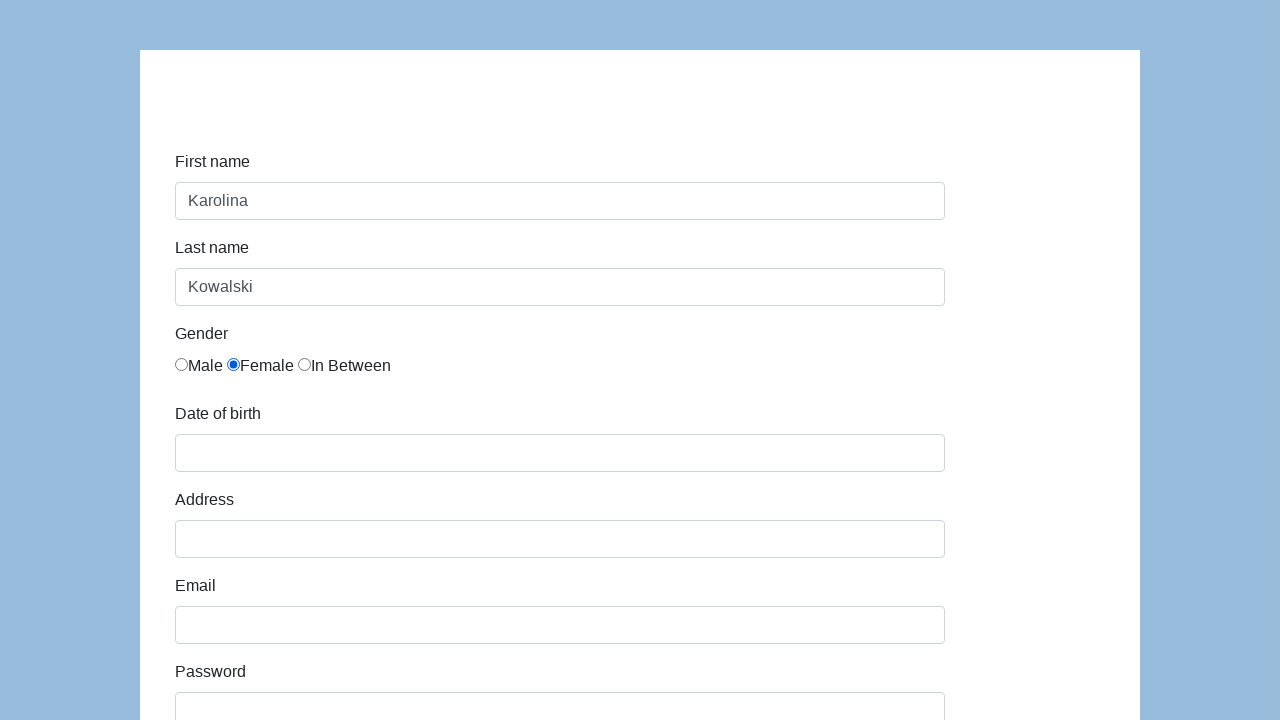

Filled date of birth with '05/22/2010' on #dob
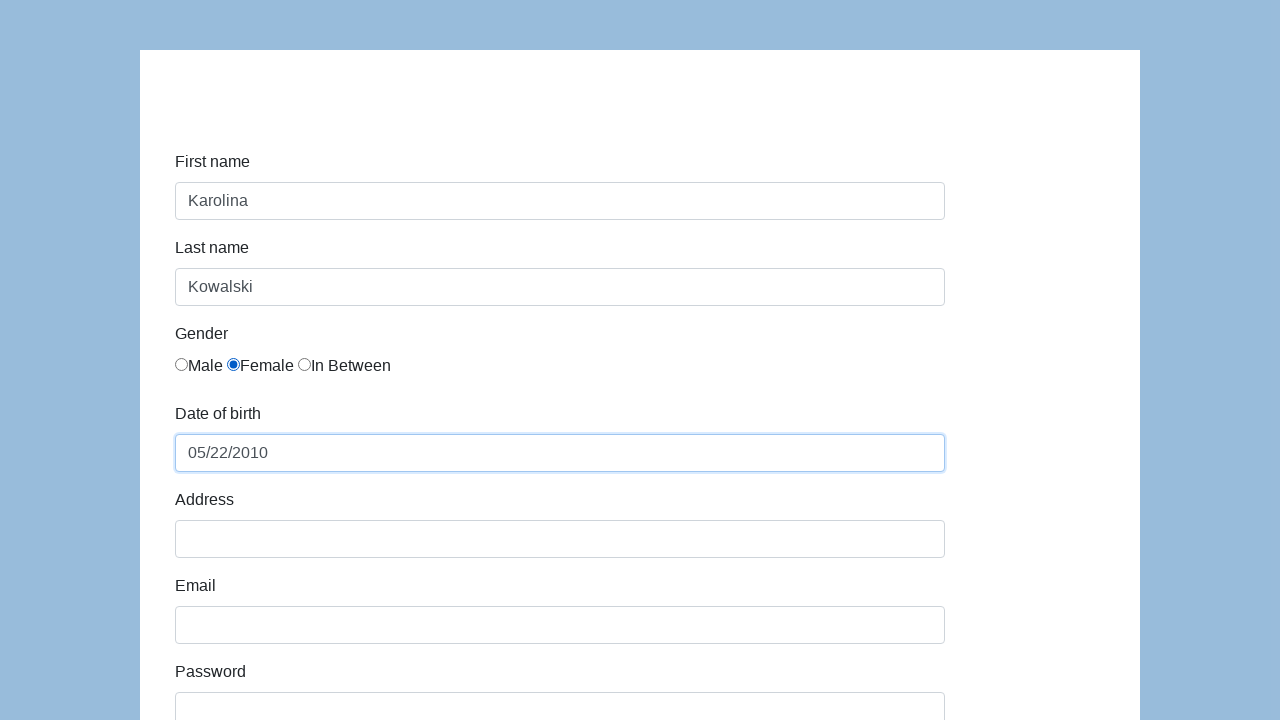

Filled address with 'Prosta 51' on #address
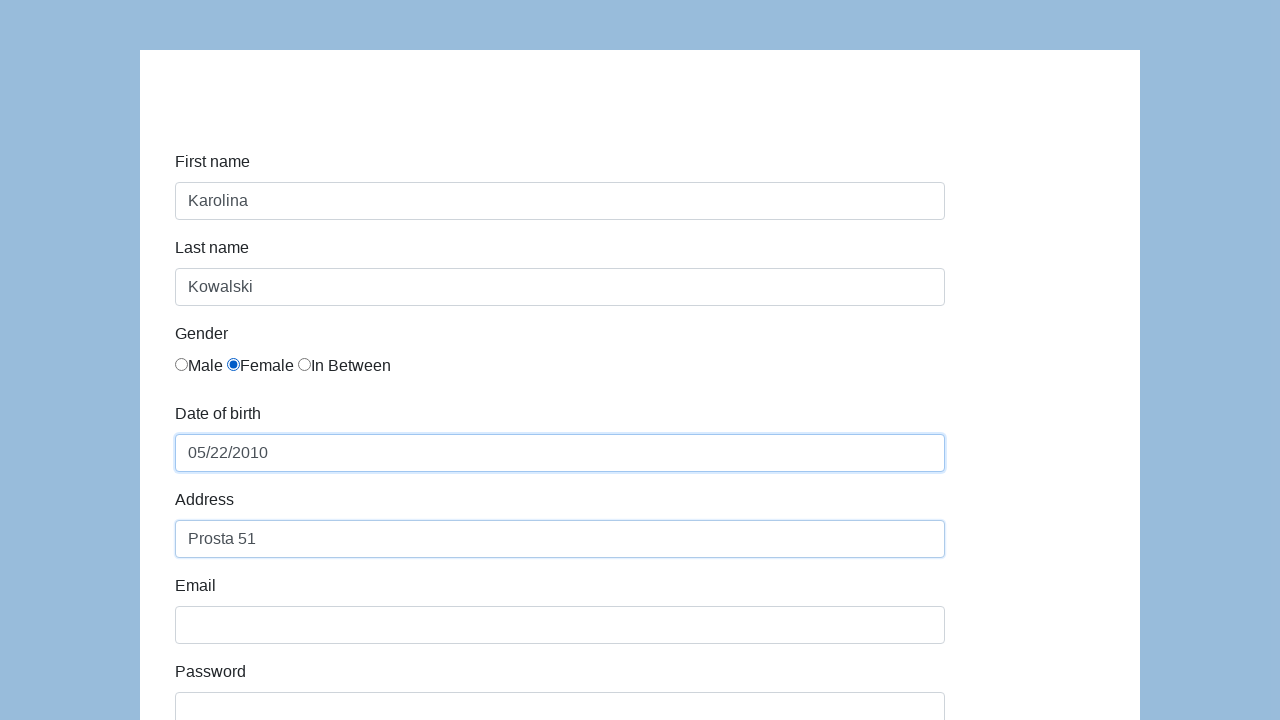

Filled email with 'karol.kowalski@mailinator.com' on #email
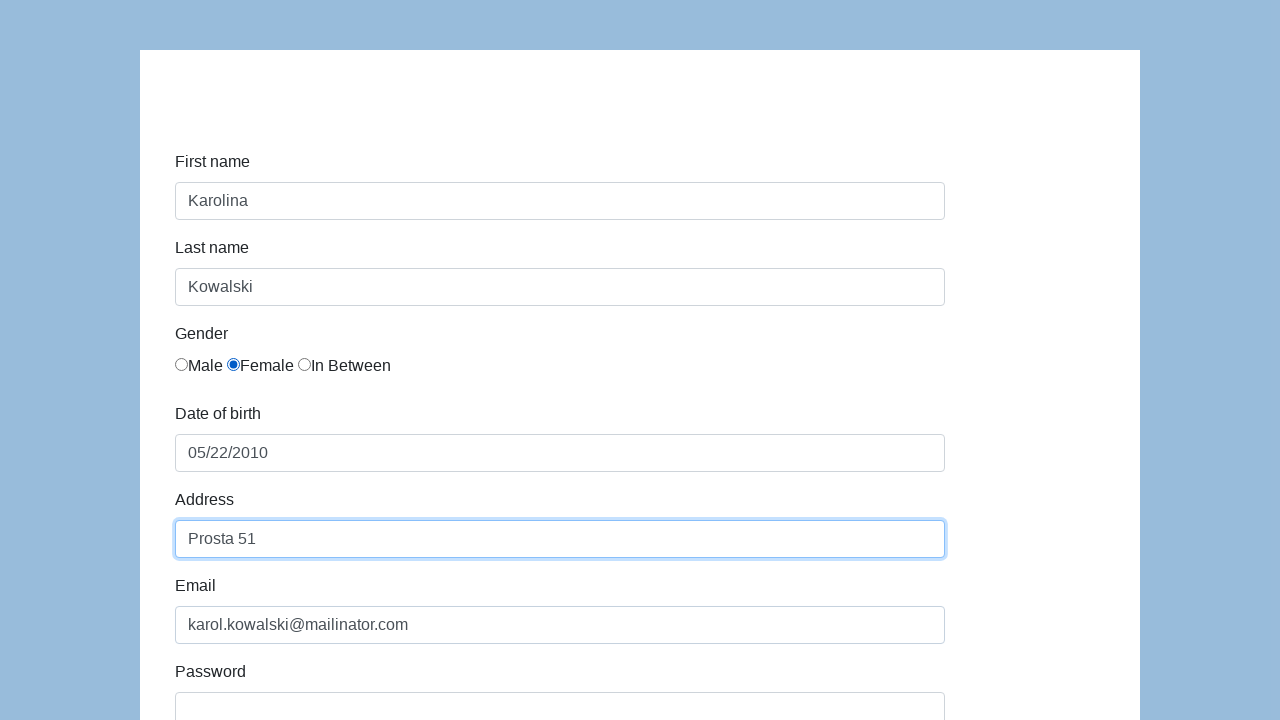

Filled password with 'Pass123' on #password
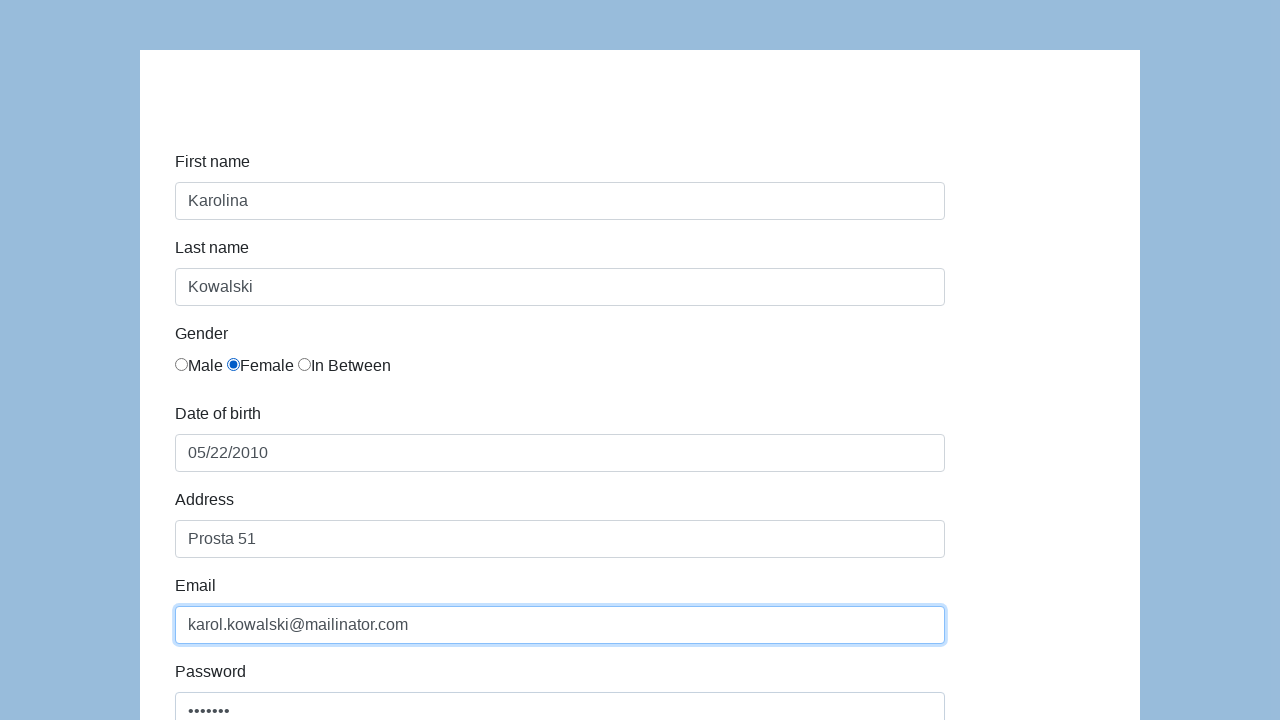

Filled company with 'Coders Lab' on #company
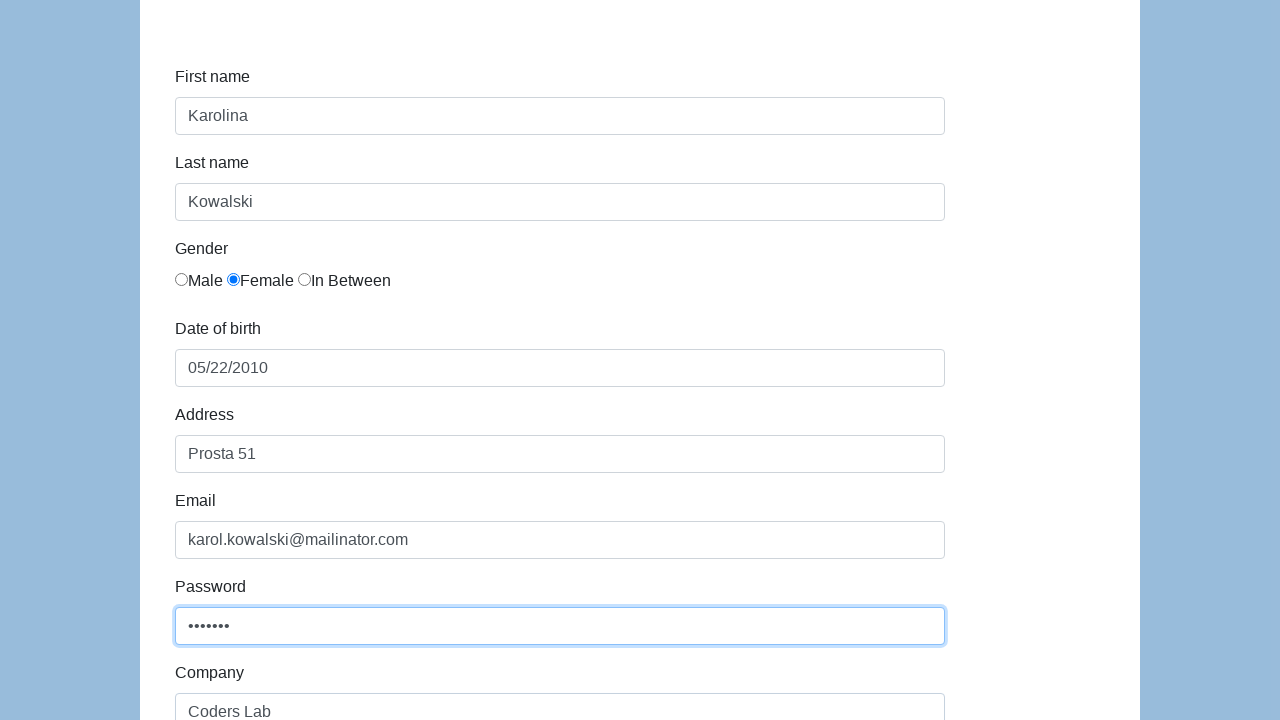

Selected 'QA' from role dropdown on #role
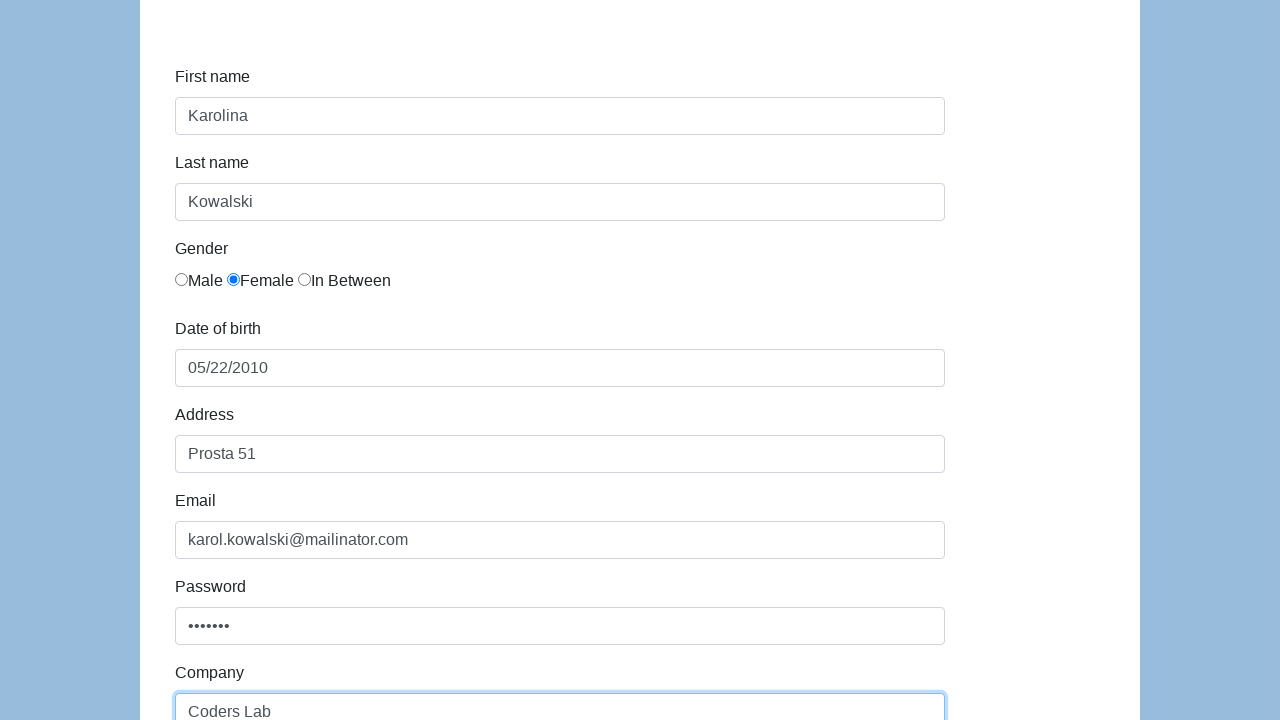

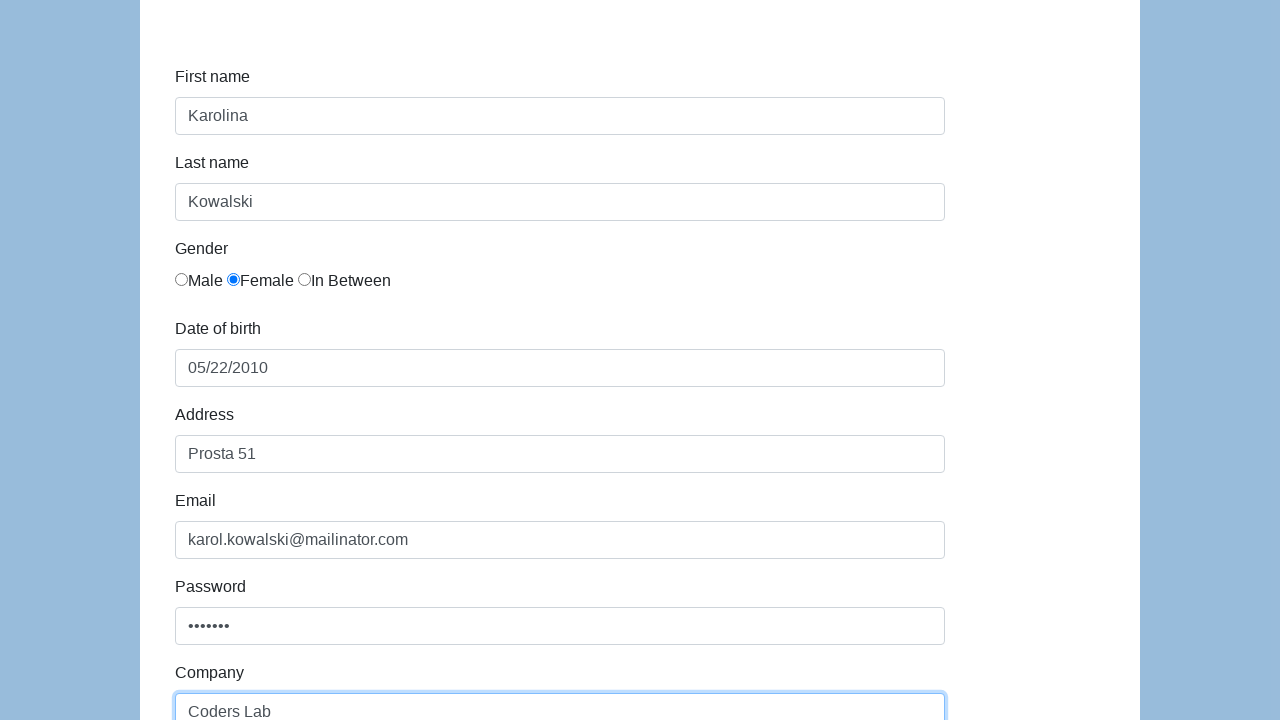